Tests checkbox and radio button functionality on a flight booking practice page. Verifies that clicking a Senior Citizen checkbox selects it, and clicking the Round Trip radio button enables the return date field.

Starting URL: https://rahulshettyacademy.com/dropdownsPractise/

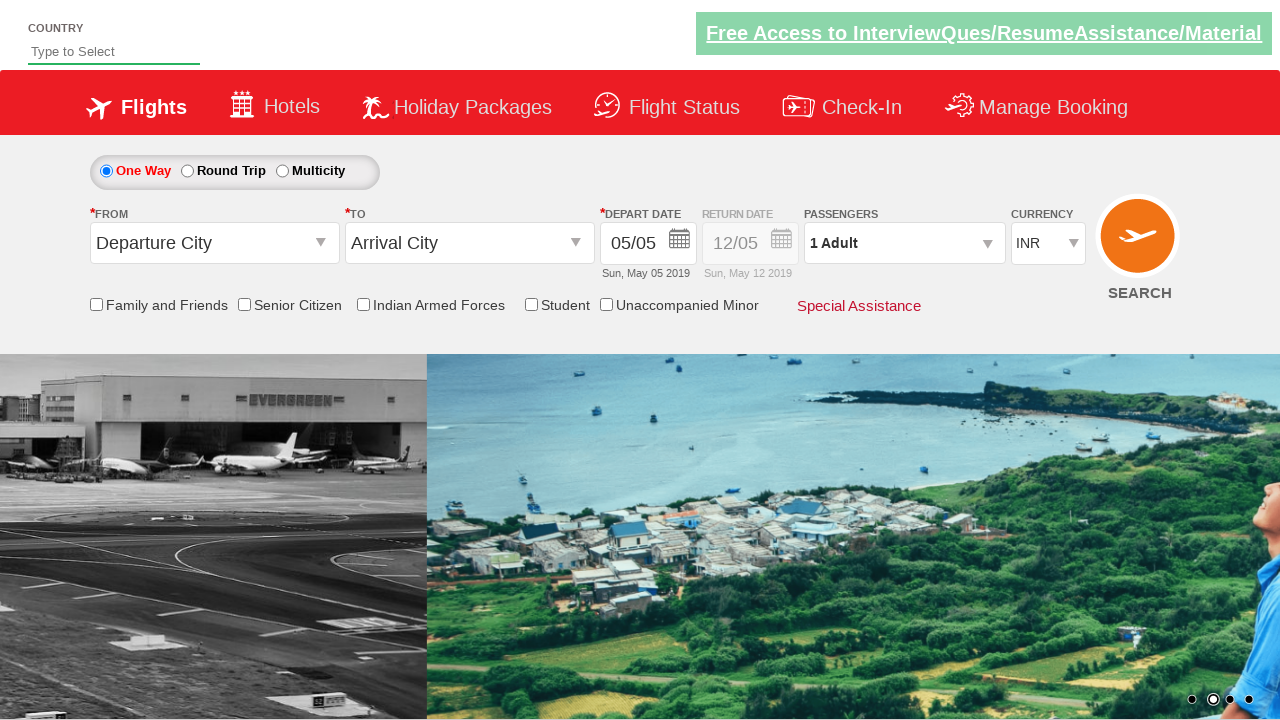

Located Senior Citizen discount checkbox
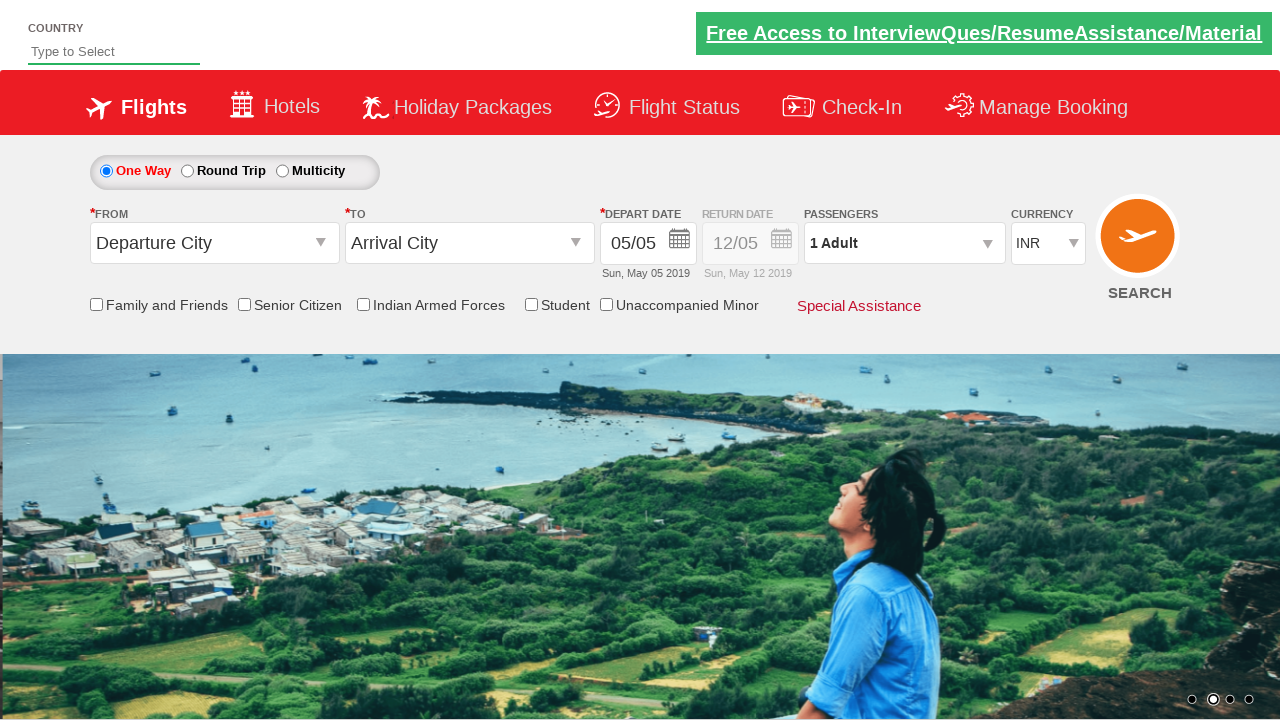

Verified Senior Citizen checkbox is initially unchecked
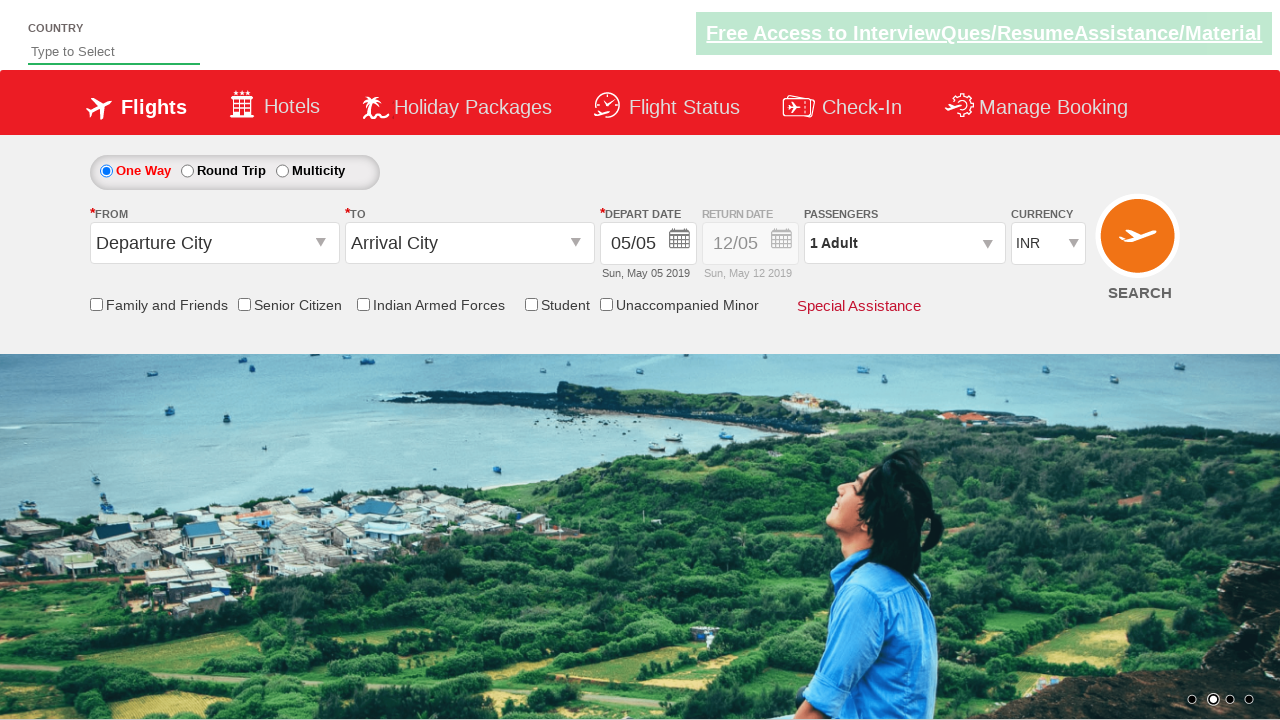

Clicked Senior Citizen discount checkbox at (244, 304) on input[id*='SeniorCitizenDiscount']
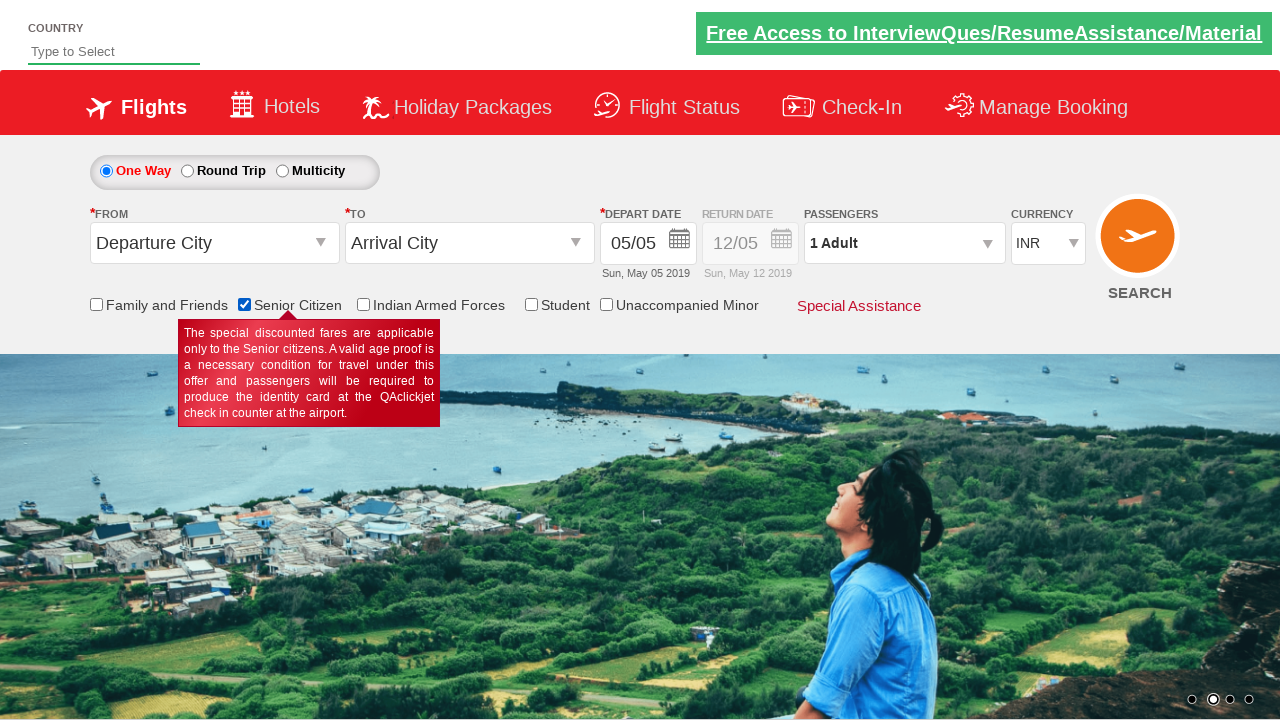

Verified Senior Citizen checkbox is now checked
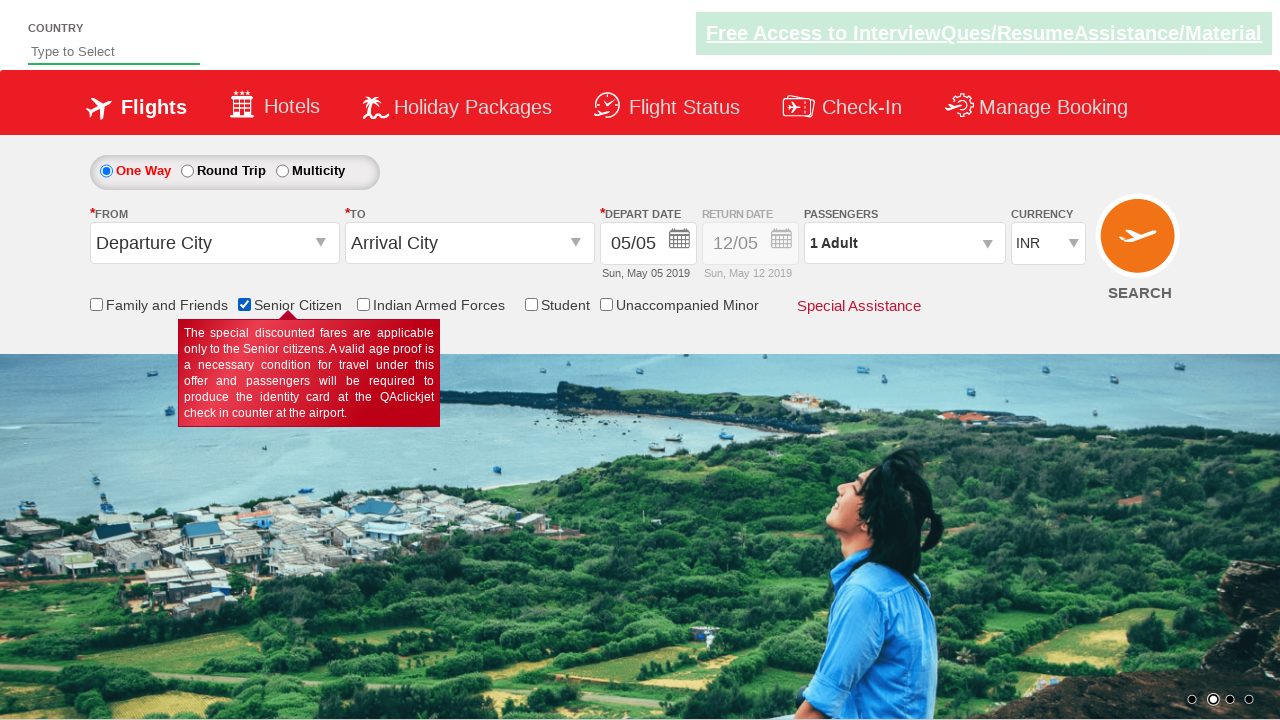

Located return date div element
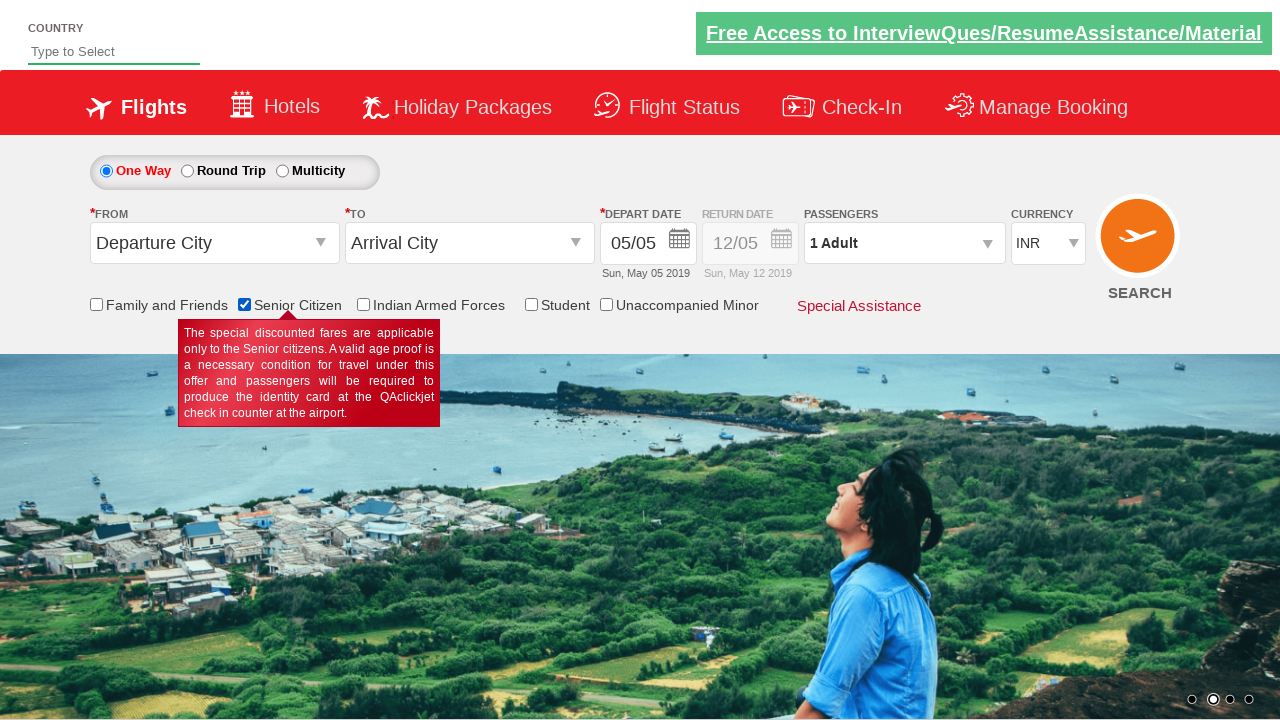

Retrieved initial style attribute of return date div
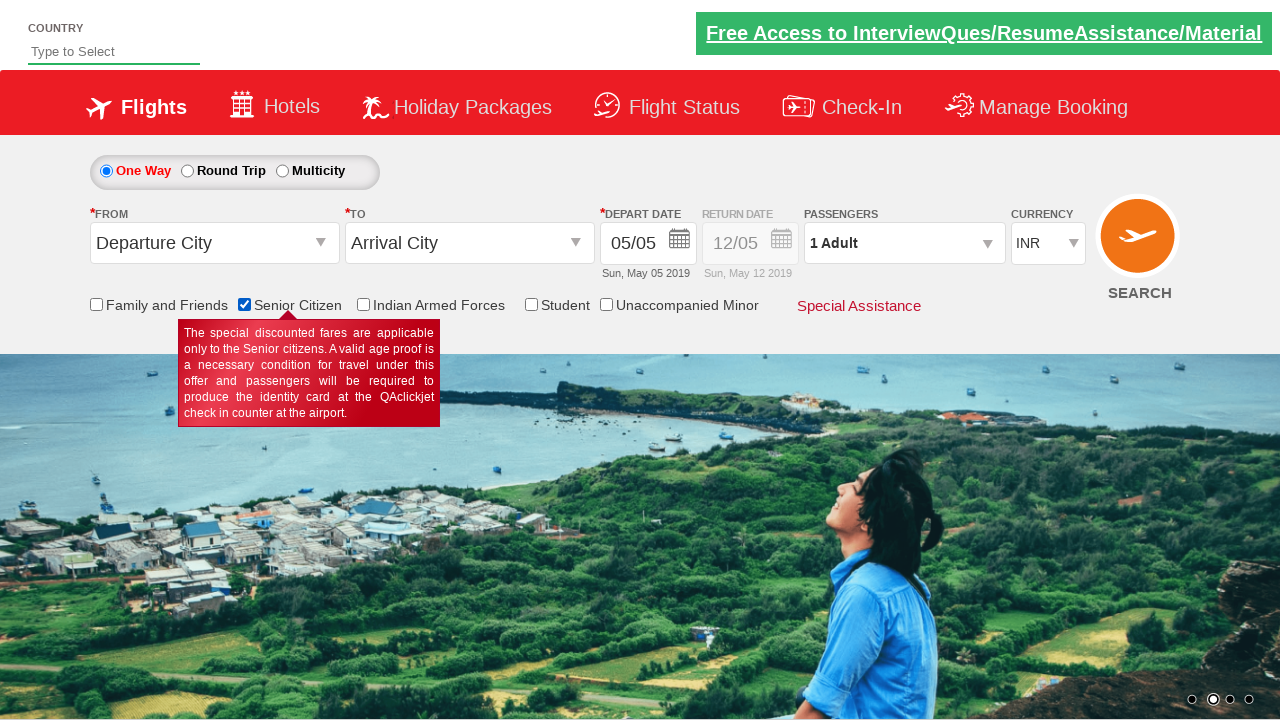

Clicked Round Trip radio button at (187, 171) on #ctl00_mainContent_rbtnl_Trip_1
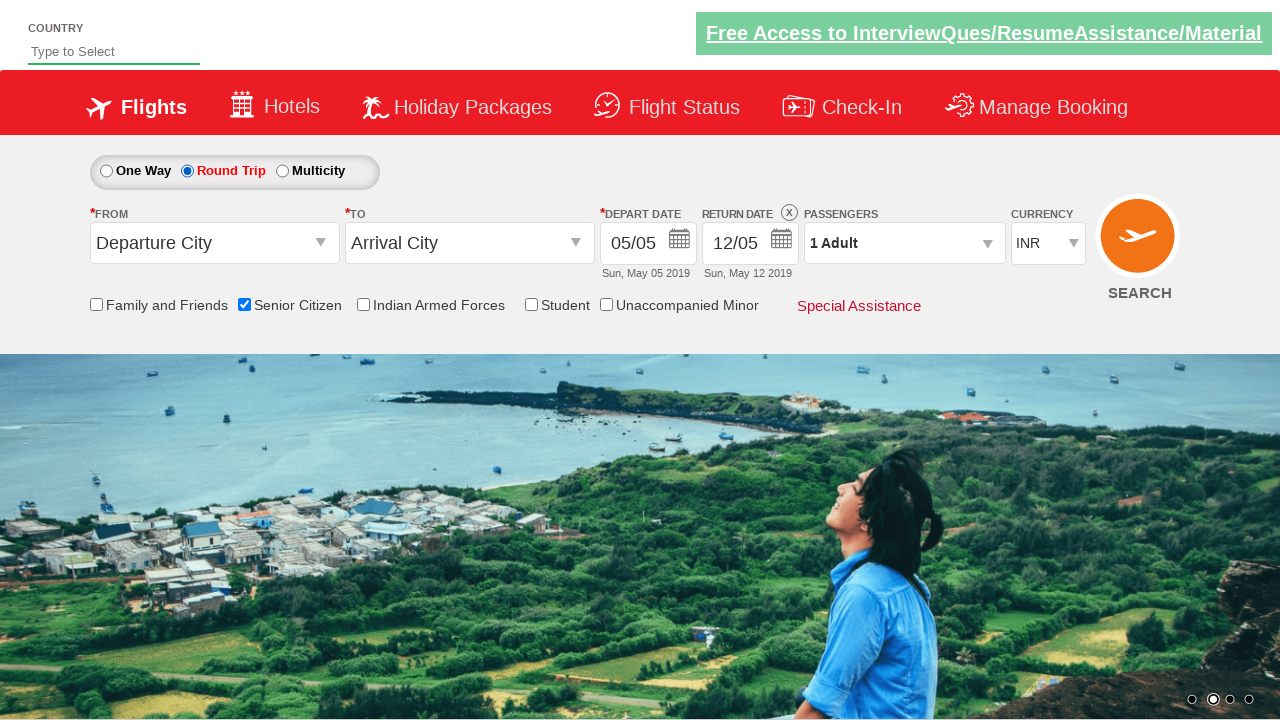

Retrieved updated style attribute of return date div
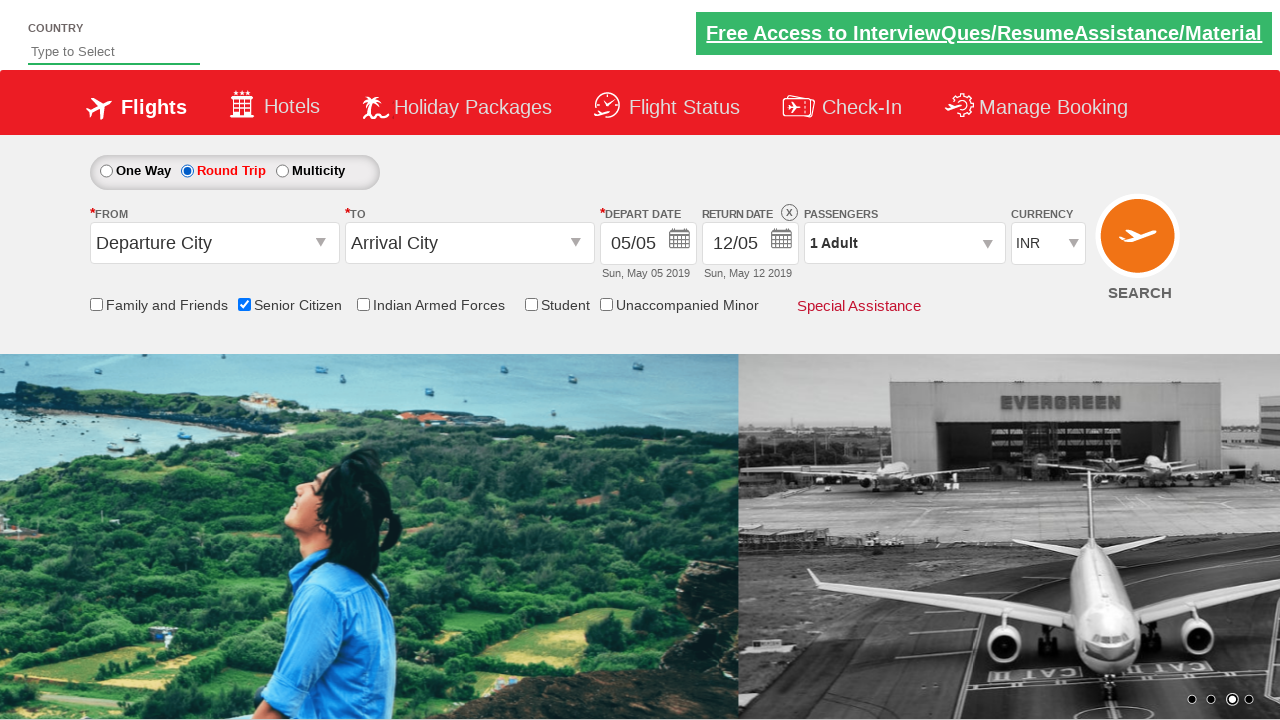

Verified return date div is enabled after selecting Round Trip
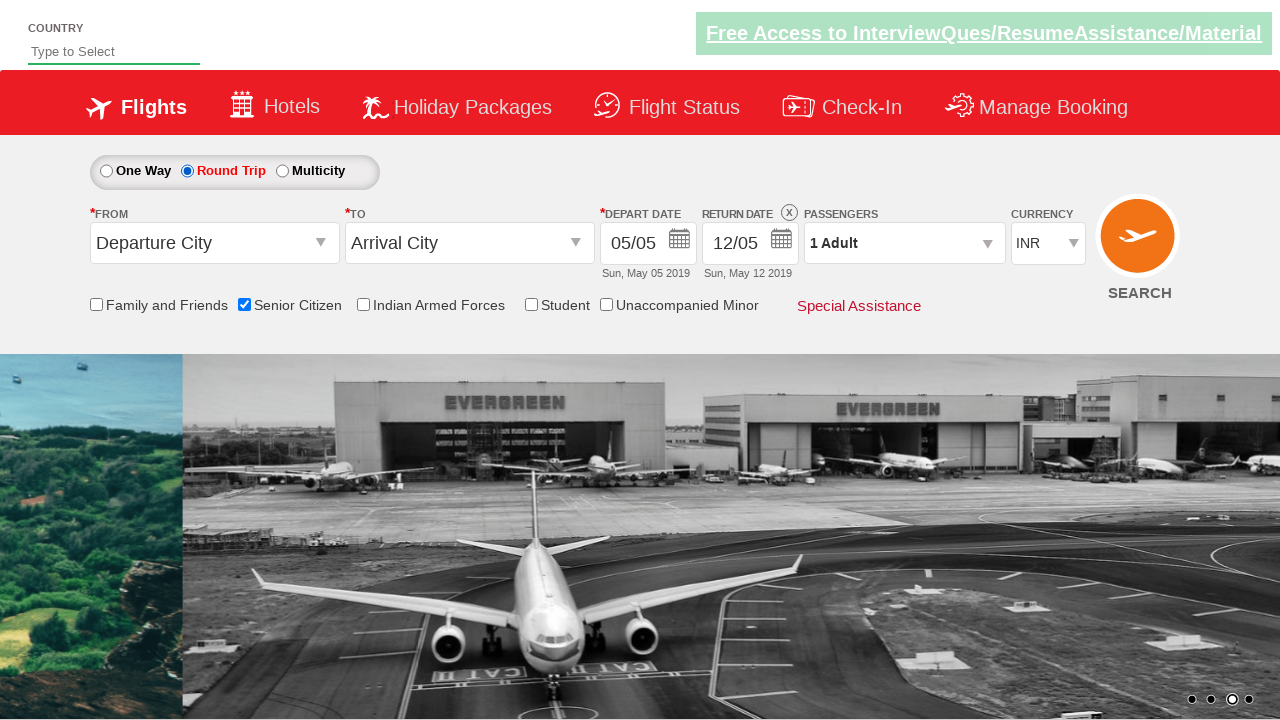

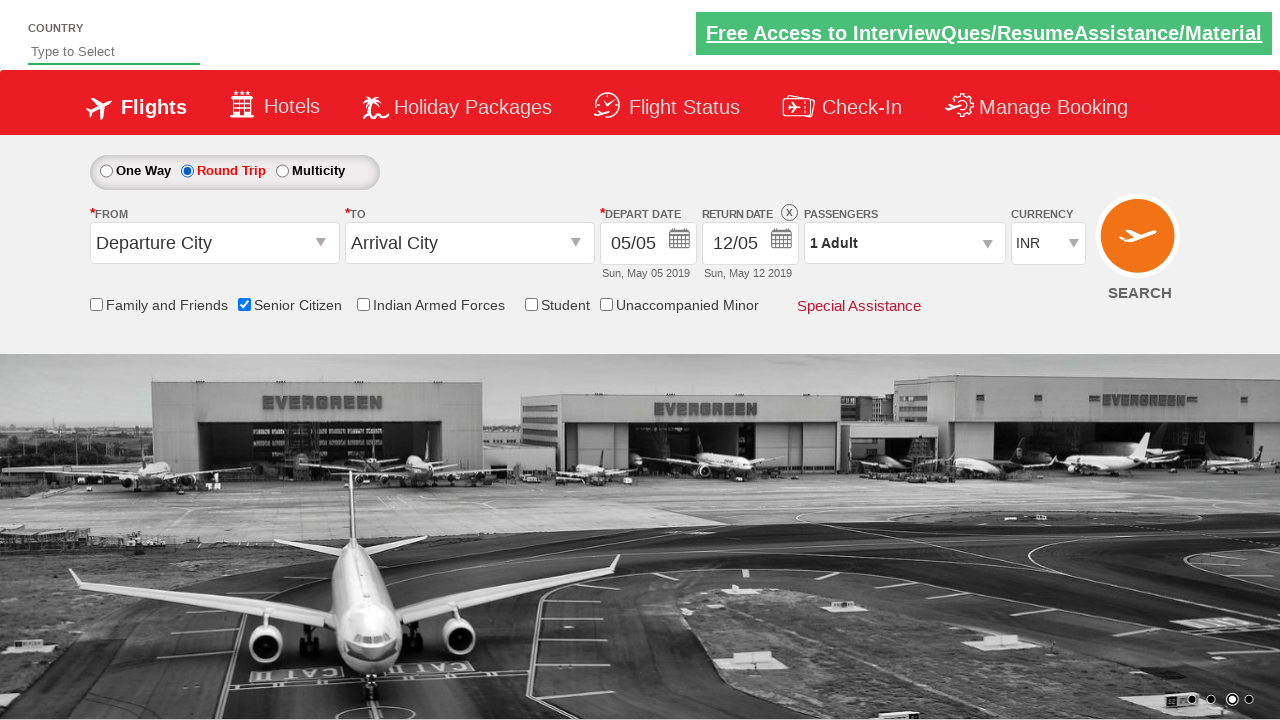